Tests handling multiple browser windows by opening a link in a new window, interacting with the new window, then returning to the original window

Starting URL: https://automationbysqatools.blogspot.com/p/manual-testing.html

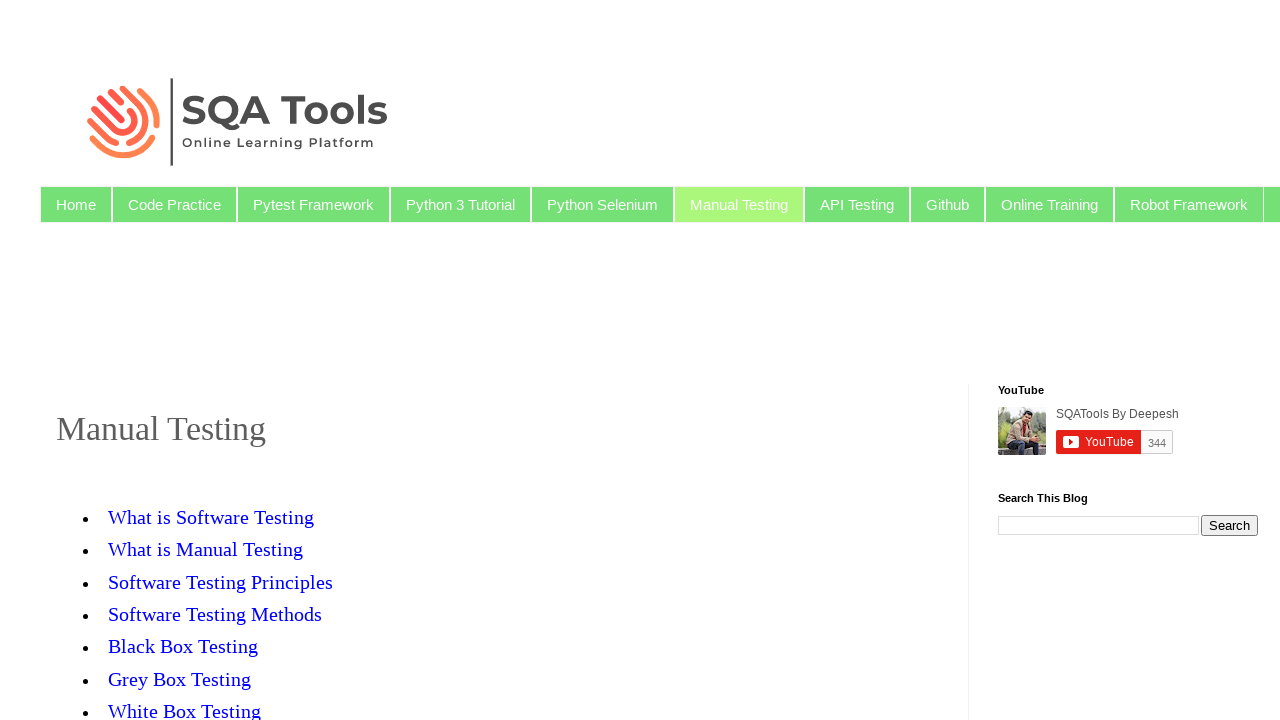

Clicked on Software Testing Principles link to open new window at (220, 582) on xpath=//a[text()='Software Testing Principles']
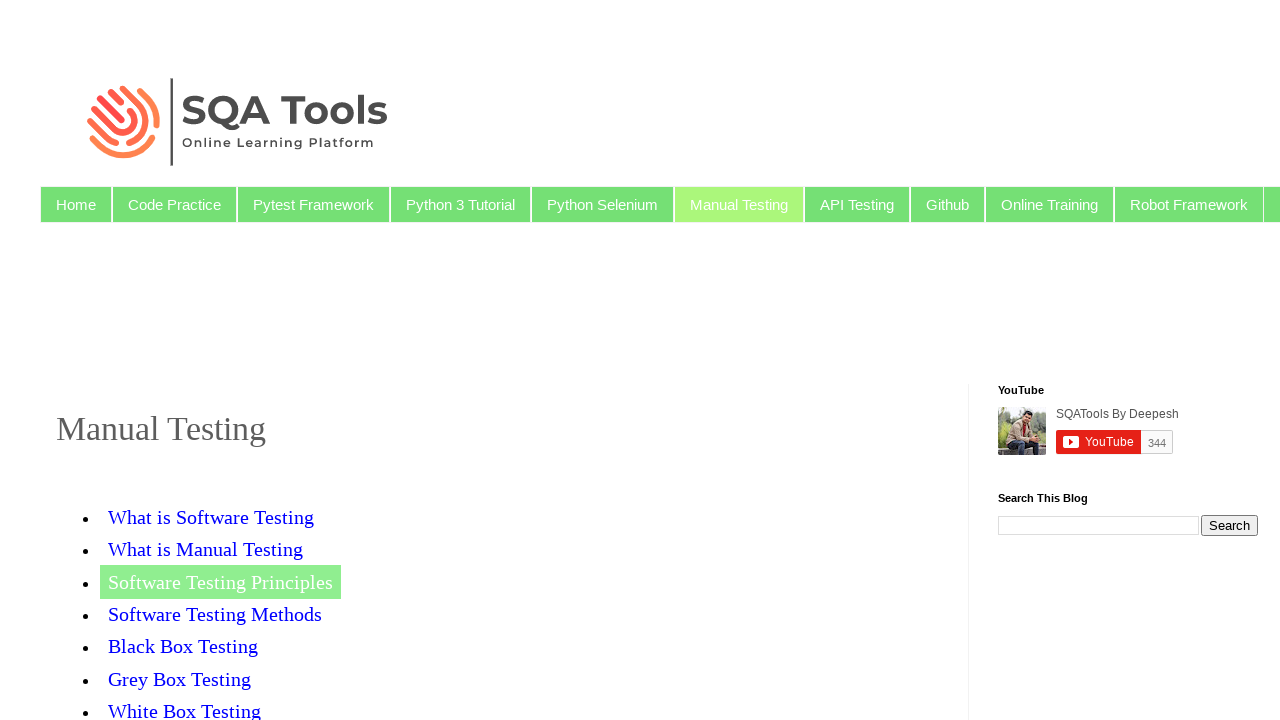

Waited for new page/tab to open
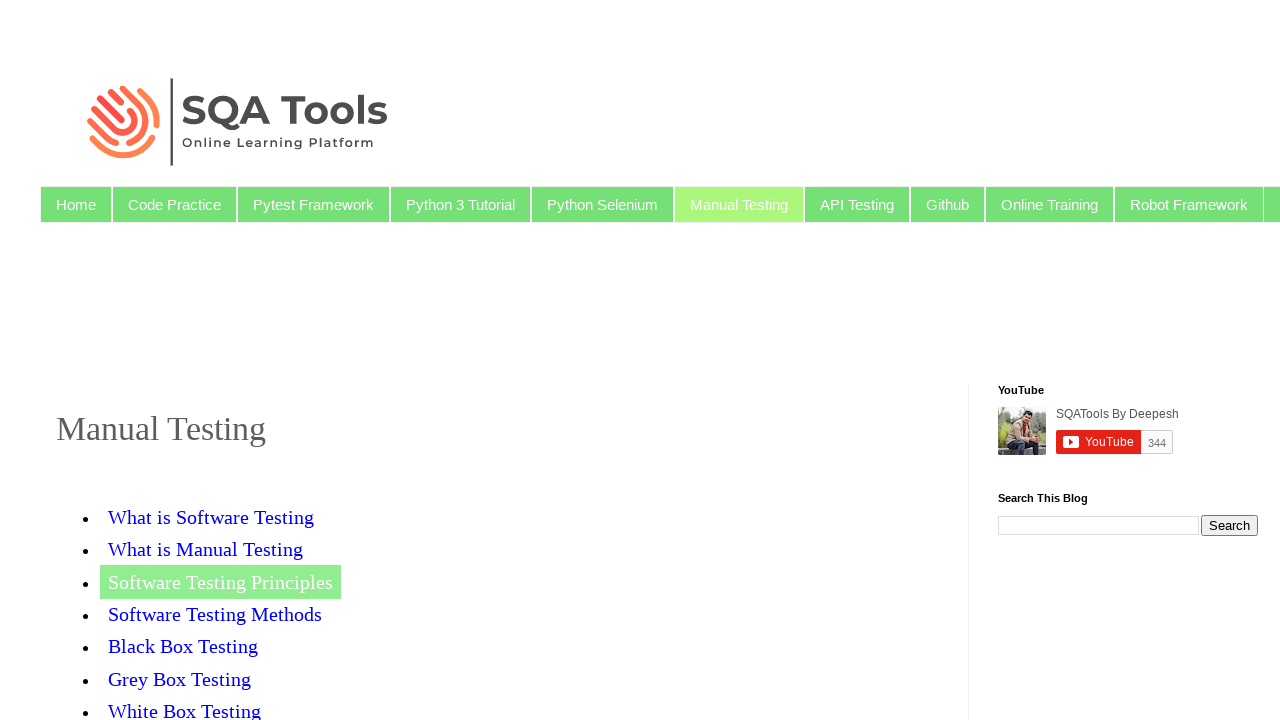

Retrieved all open pages/tabs
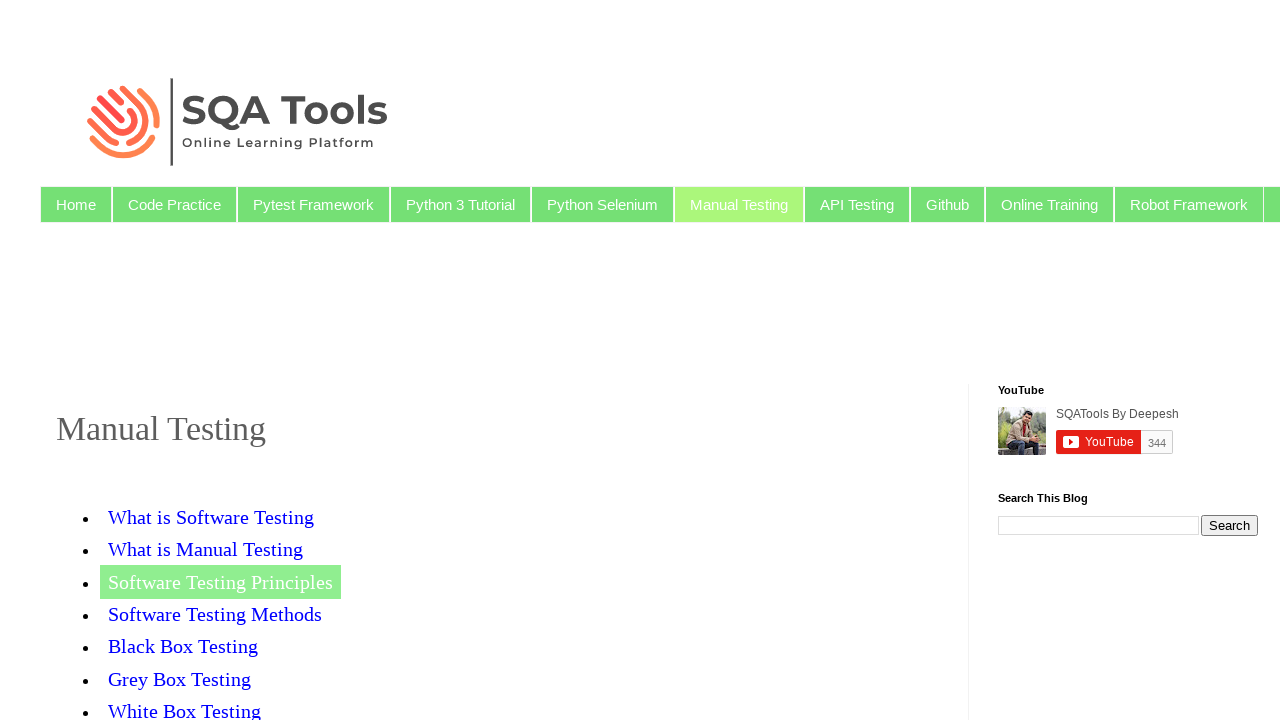

Switched to new tab (second page)
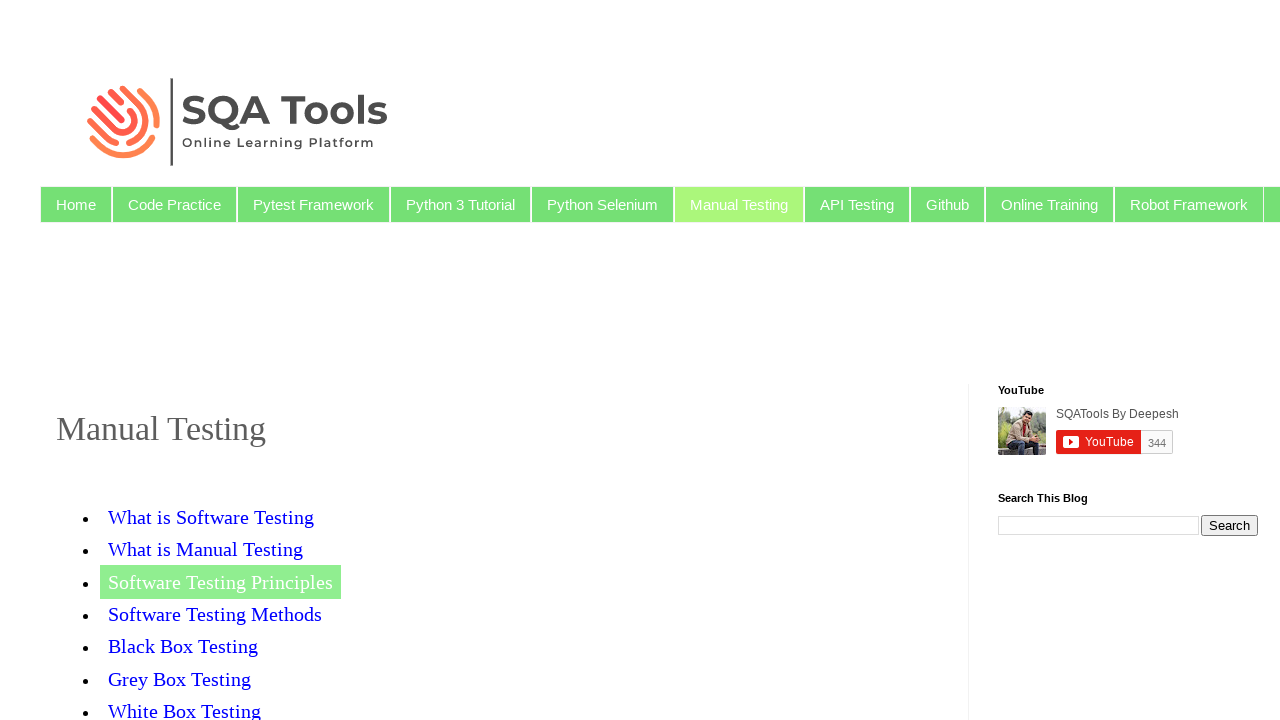

Waited for 'Here are the 7 Principles:' element to appear in new tab
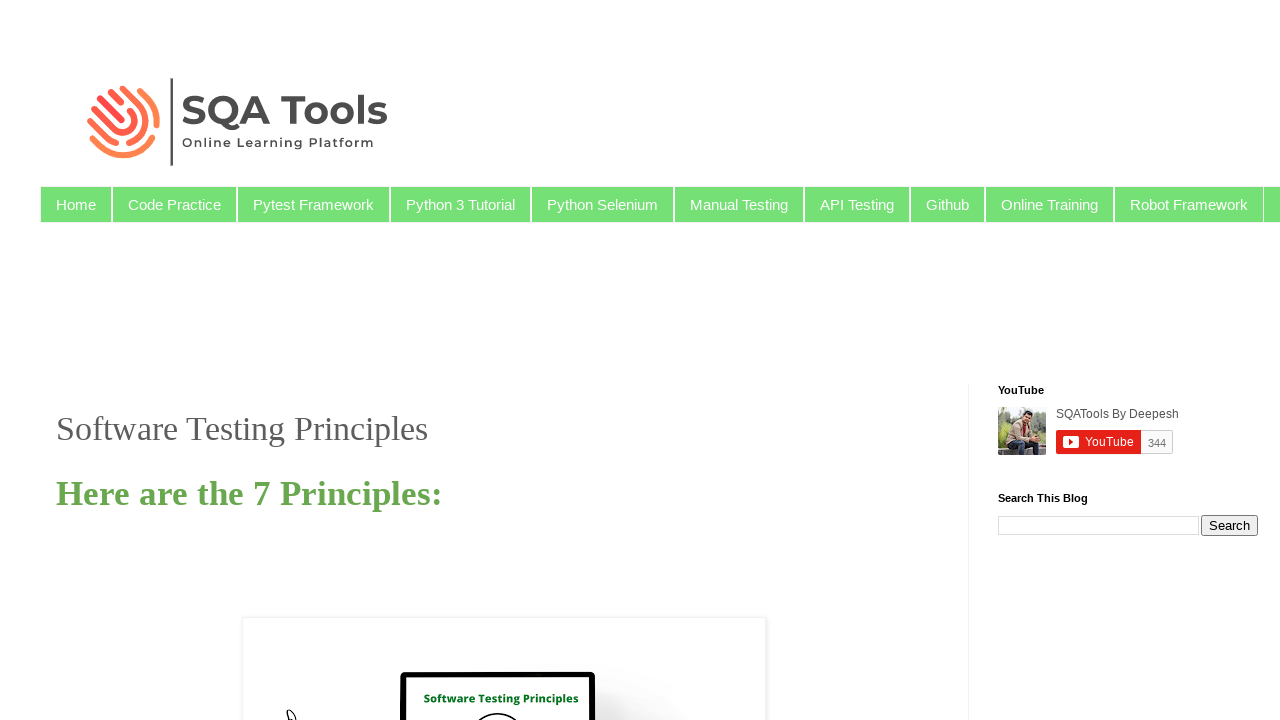

Filled search field with 'Python Selenium' in new tab on input[name='q']
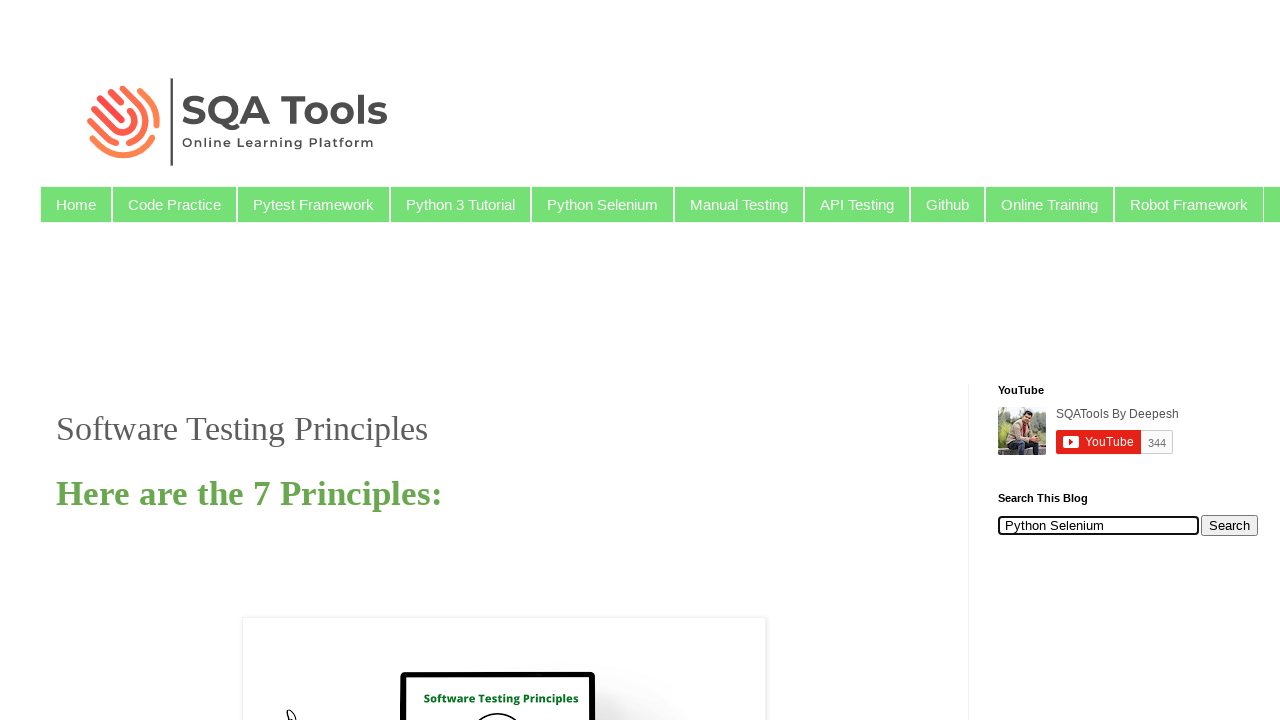

Closed the new tab
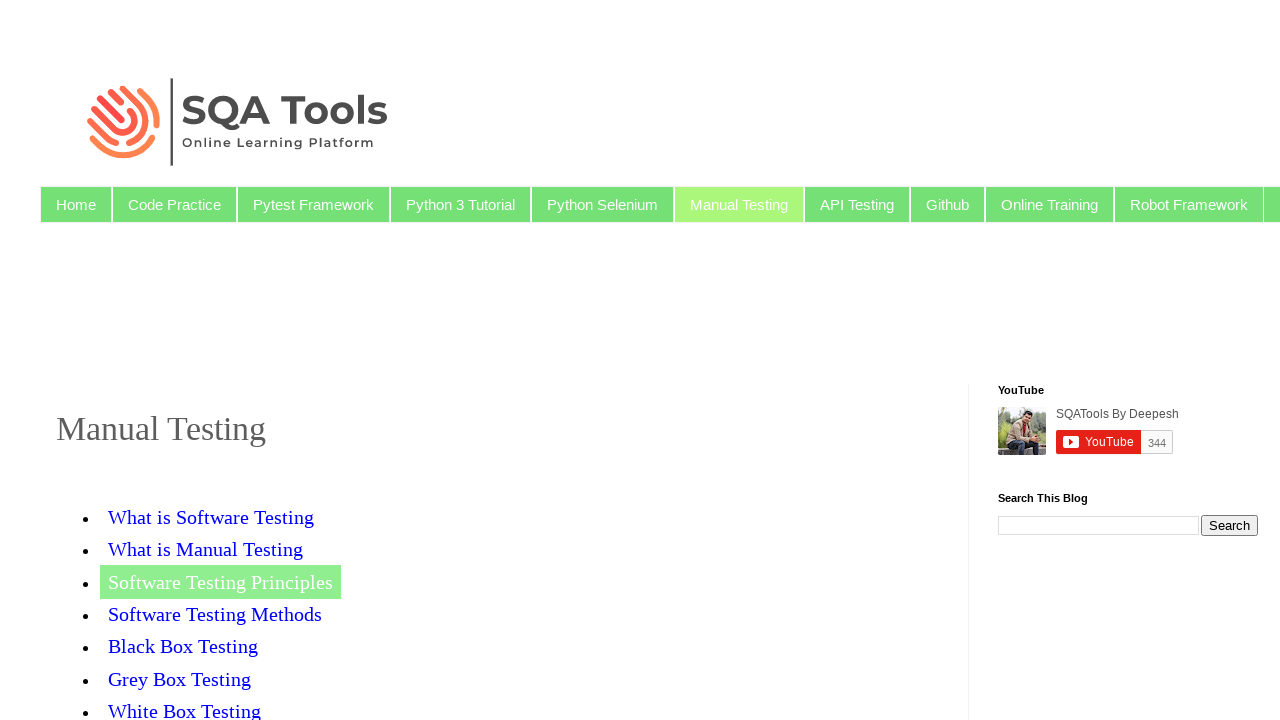

Clicked Home link on original page at (76, 204) on xpath=//li/a[text()='Home']
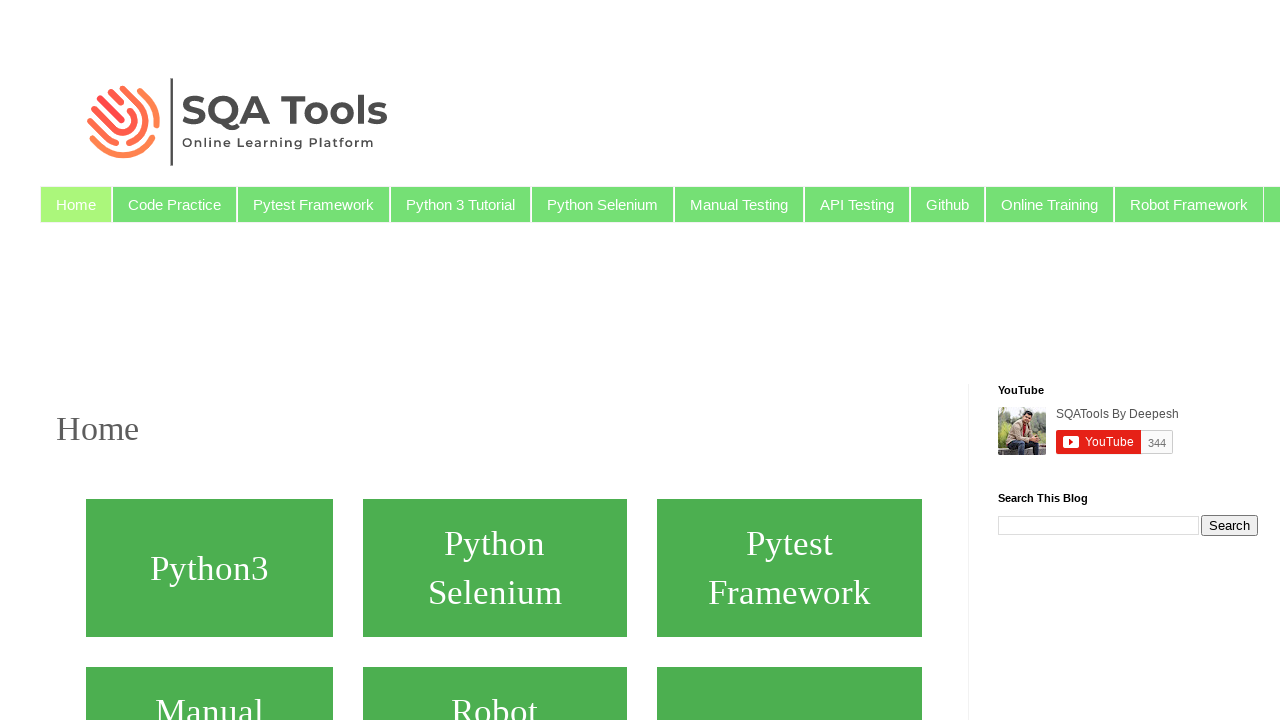

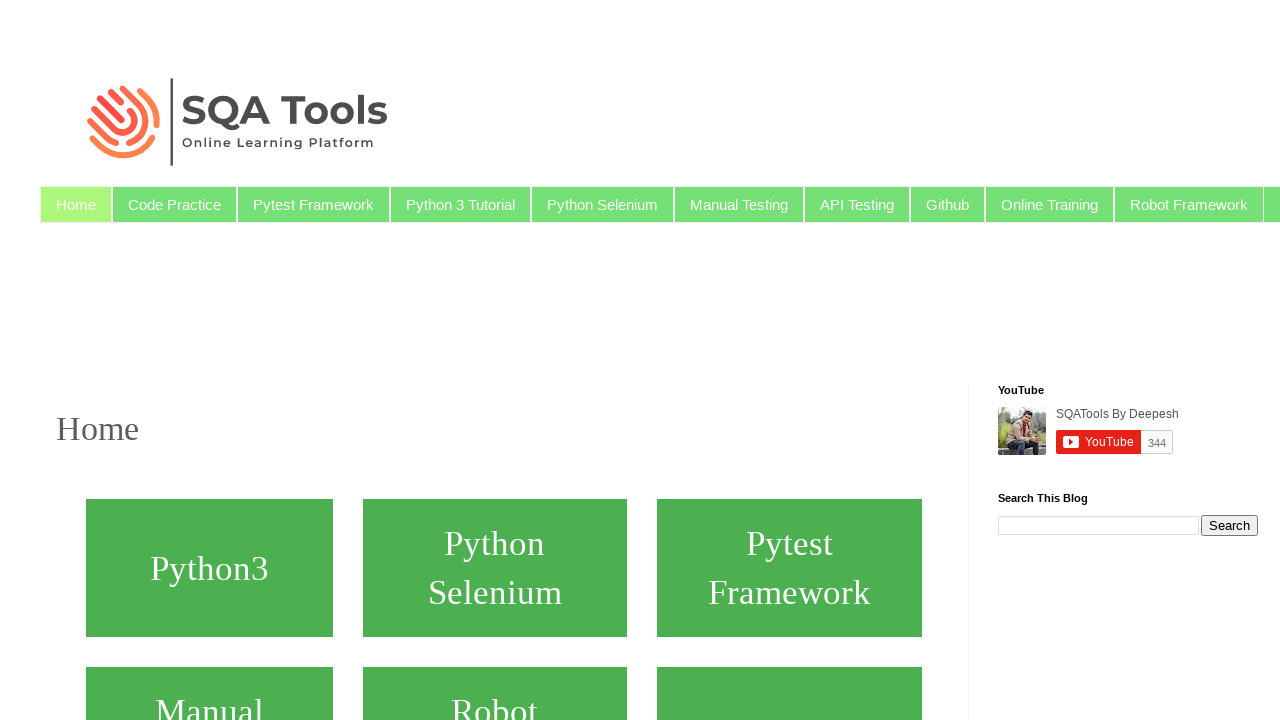